Tests handling a dynamic dropdown by clicking to open it, typing a country name to filter options, and pressing Enter to select the filtered result

Starting URL: https://techydevs.com/demos/themes/html/listhub-demo/listhub/index.html

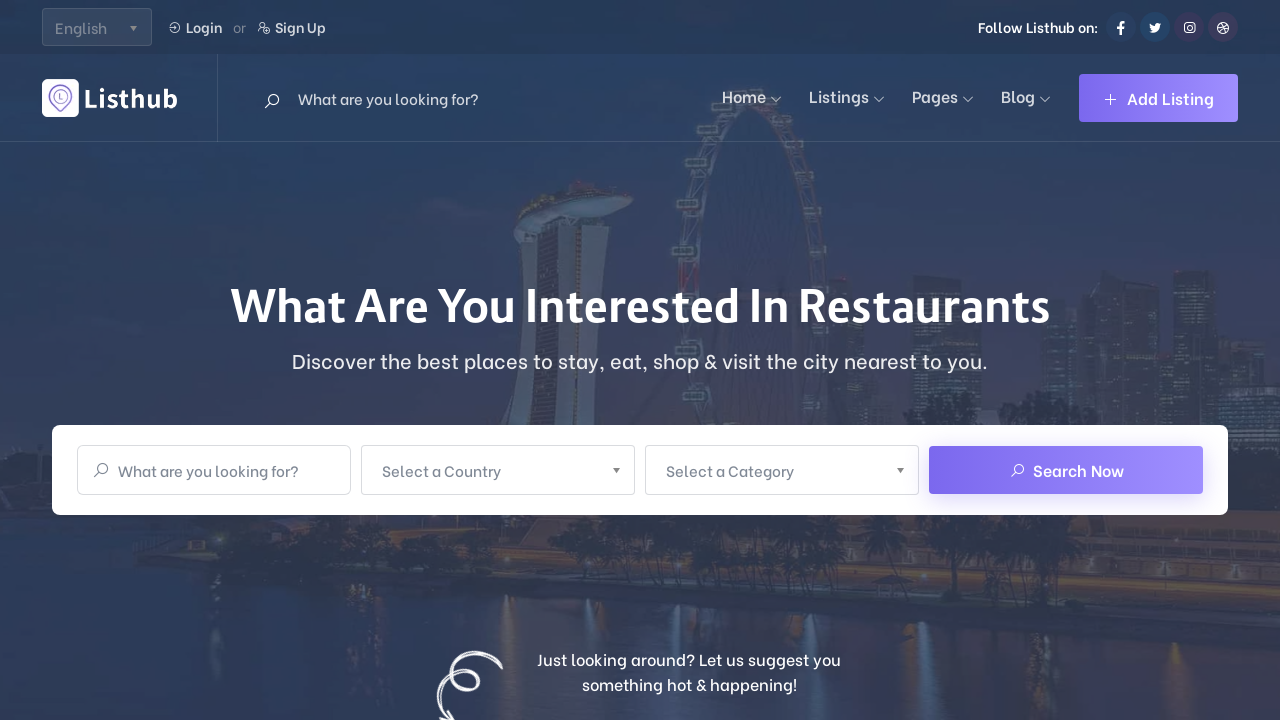

Clicked on country dropdown to open it at (485, 470) on xpath=//span[contains(text(),'Select a Country')]
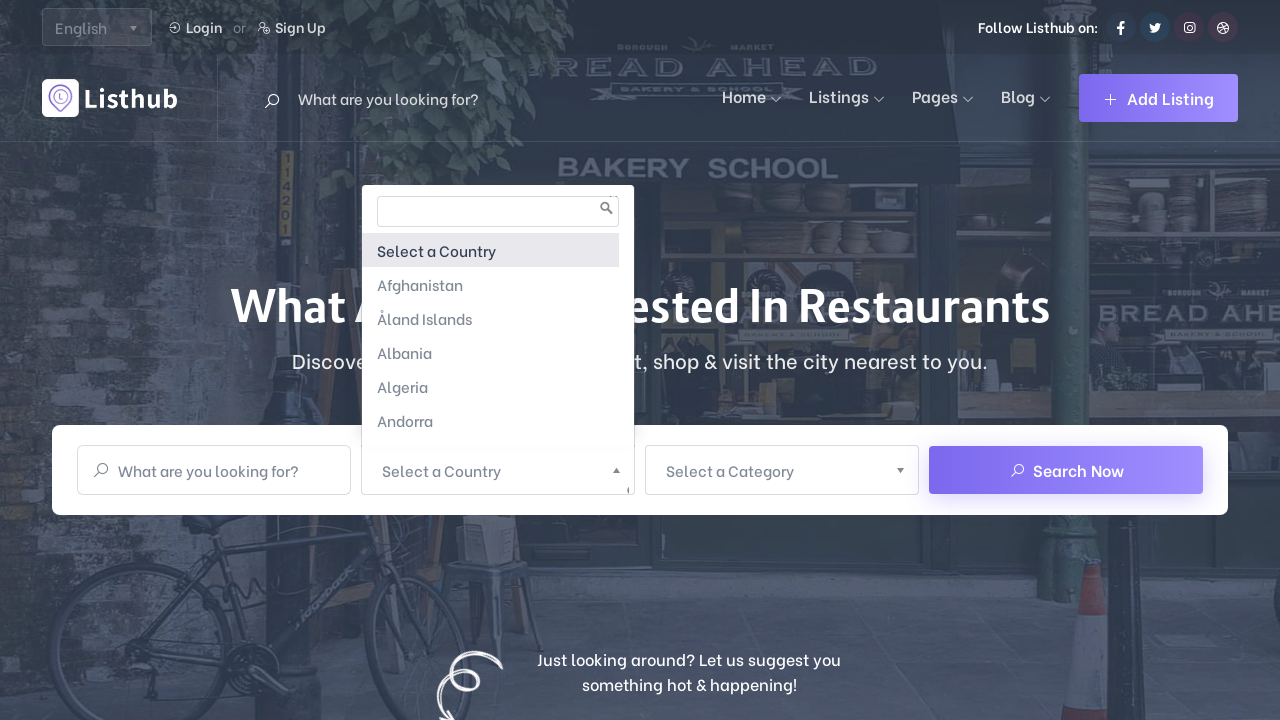

Typed 'Vietnam' in the country search field to filter options on section.hero-wrapper.overflow-hidden:nth-child(3) div.container.z-index-1.positi
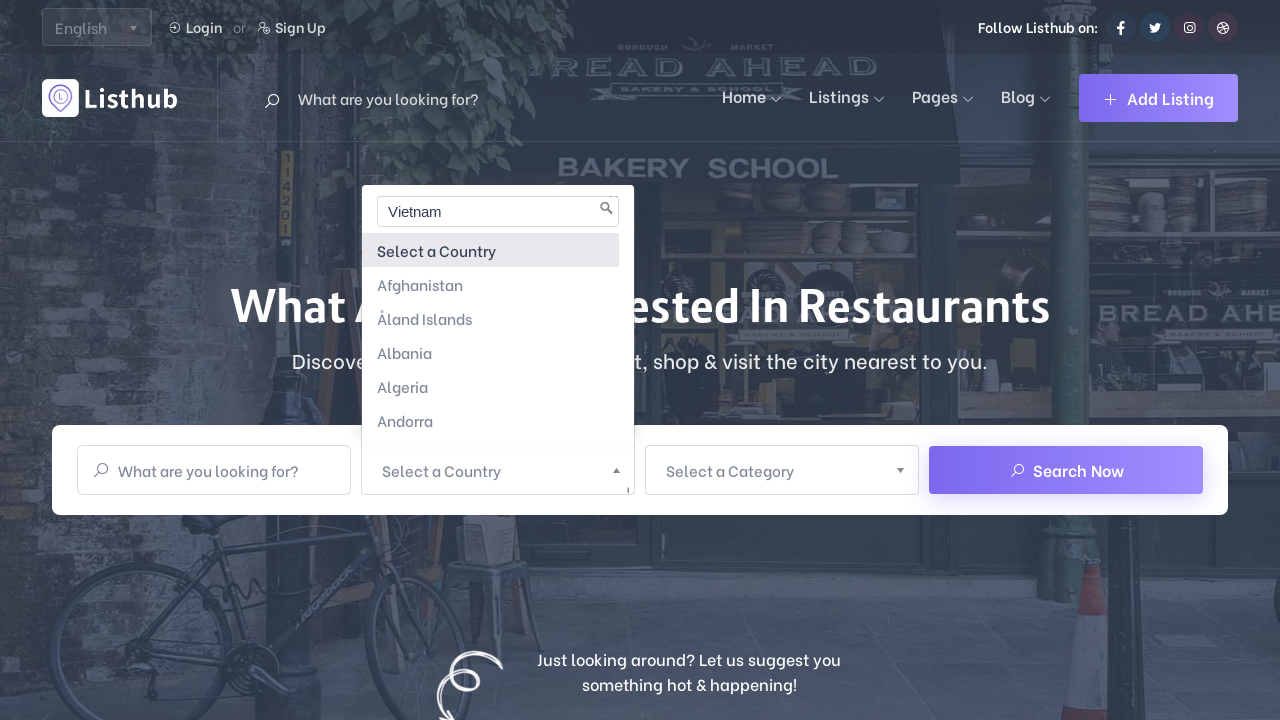

Pressed Enter to select the filtered country option
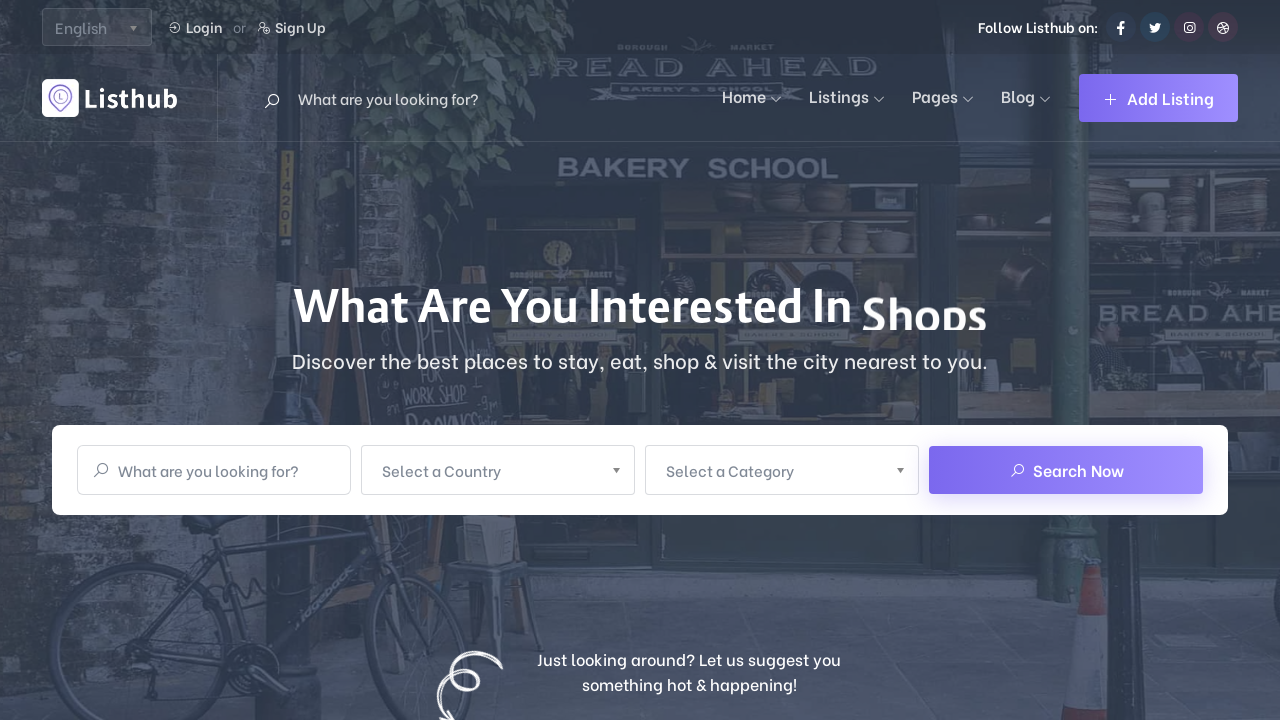

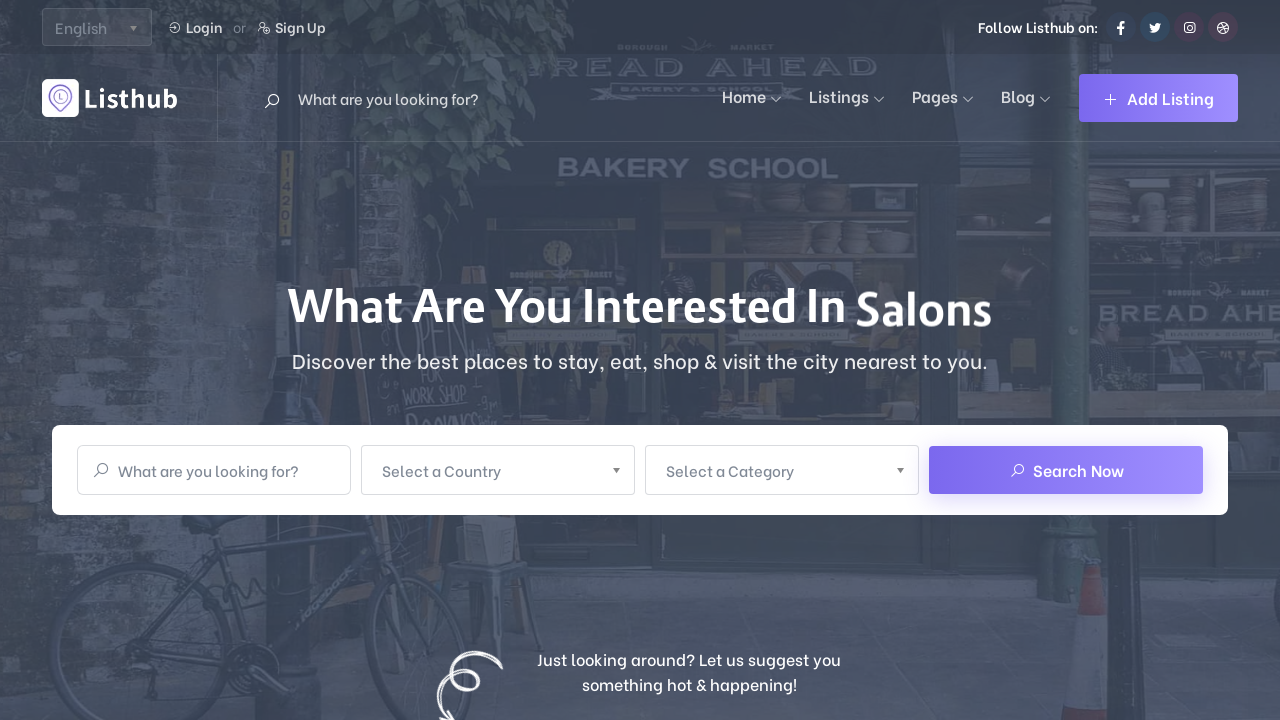